Tests the registration form on a demo automation testing site by filling in the first name field with a test value.

Starting URL: http://demo.automationtesting.in/Register.html

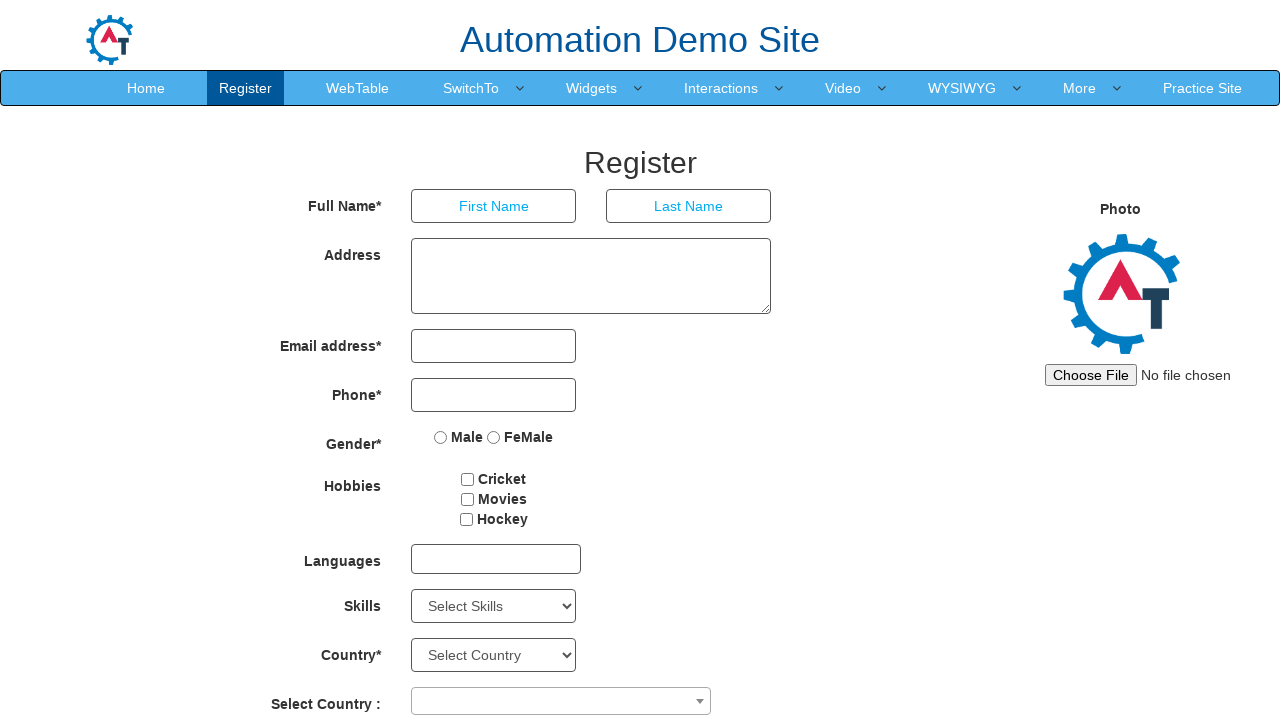

Filled first name field with 'Ayyappan' on input[placeholder='First Name']
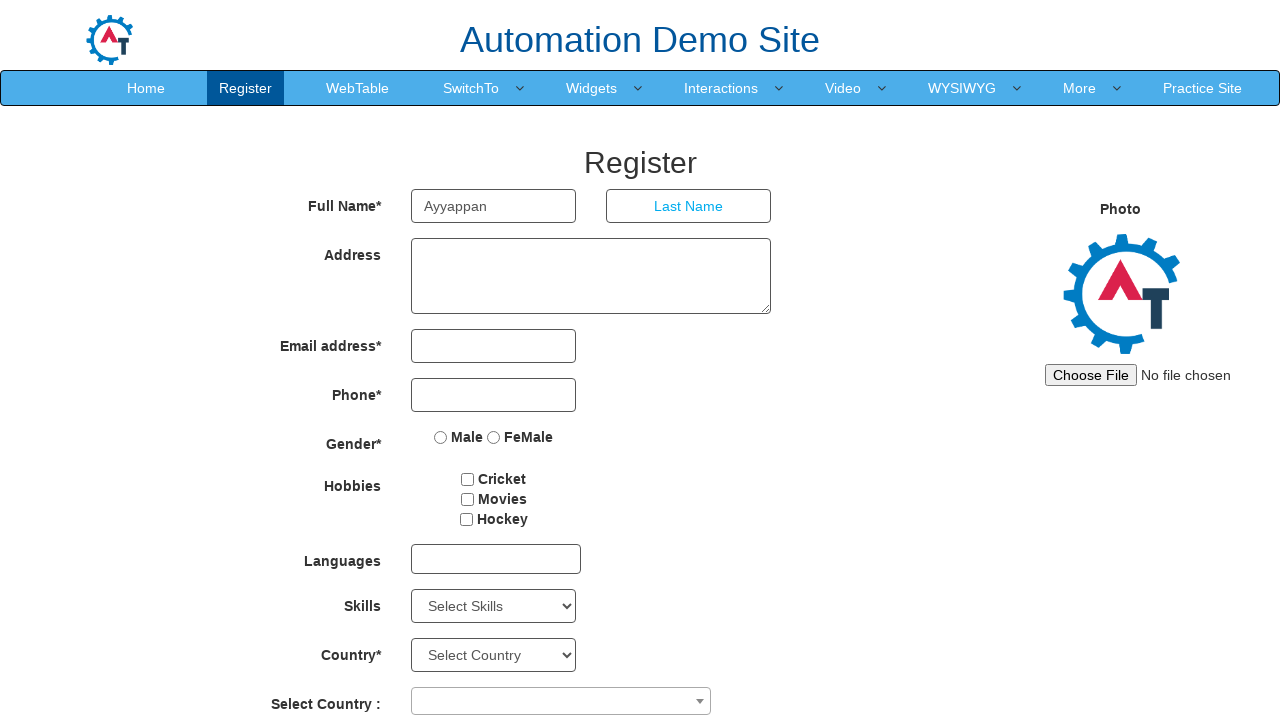

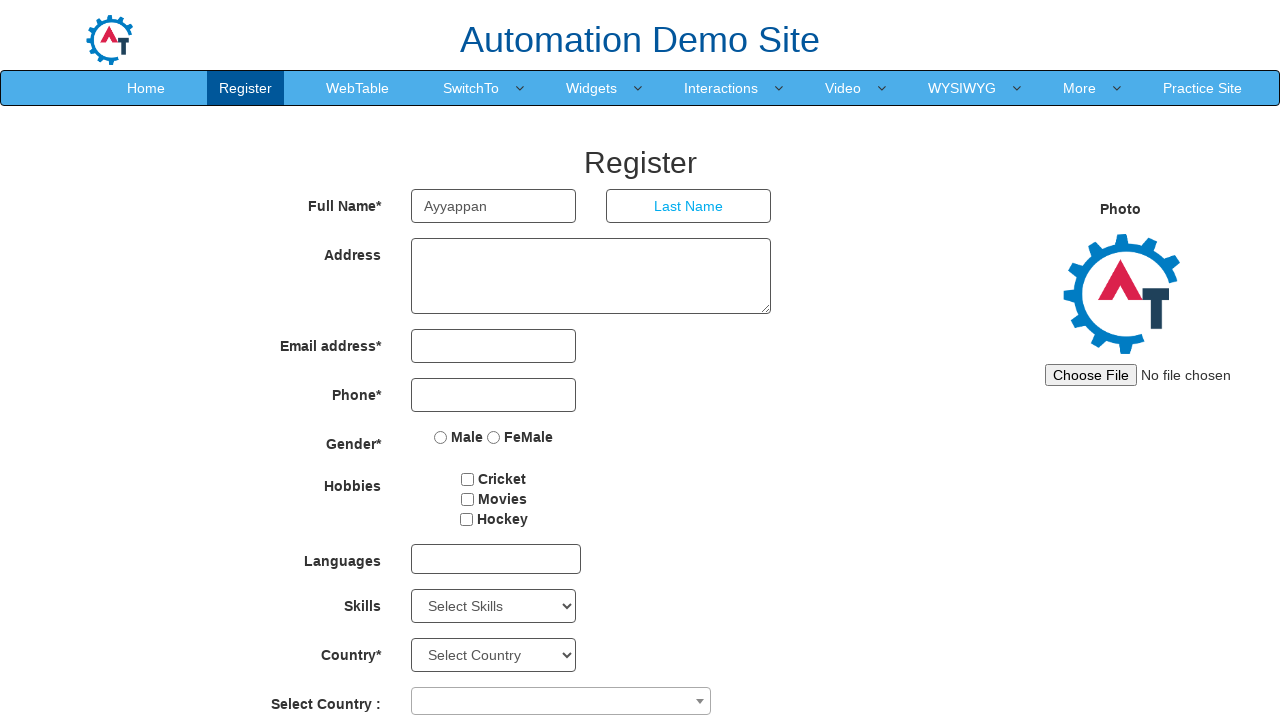